Tests checkbox and radio button functionality within an iframe on the jQuery UI demo page

Starting URL: https://jqueryui.com/checkboxradio

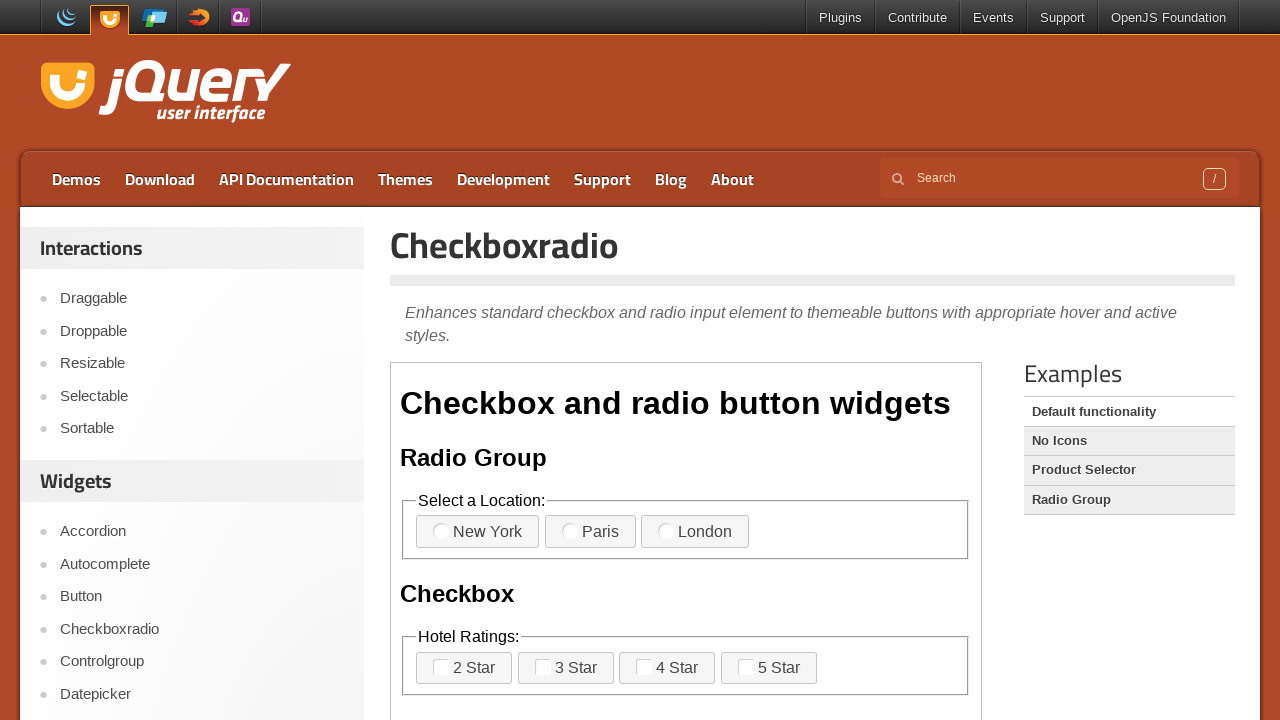

Located and switched to the first iframe on the page
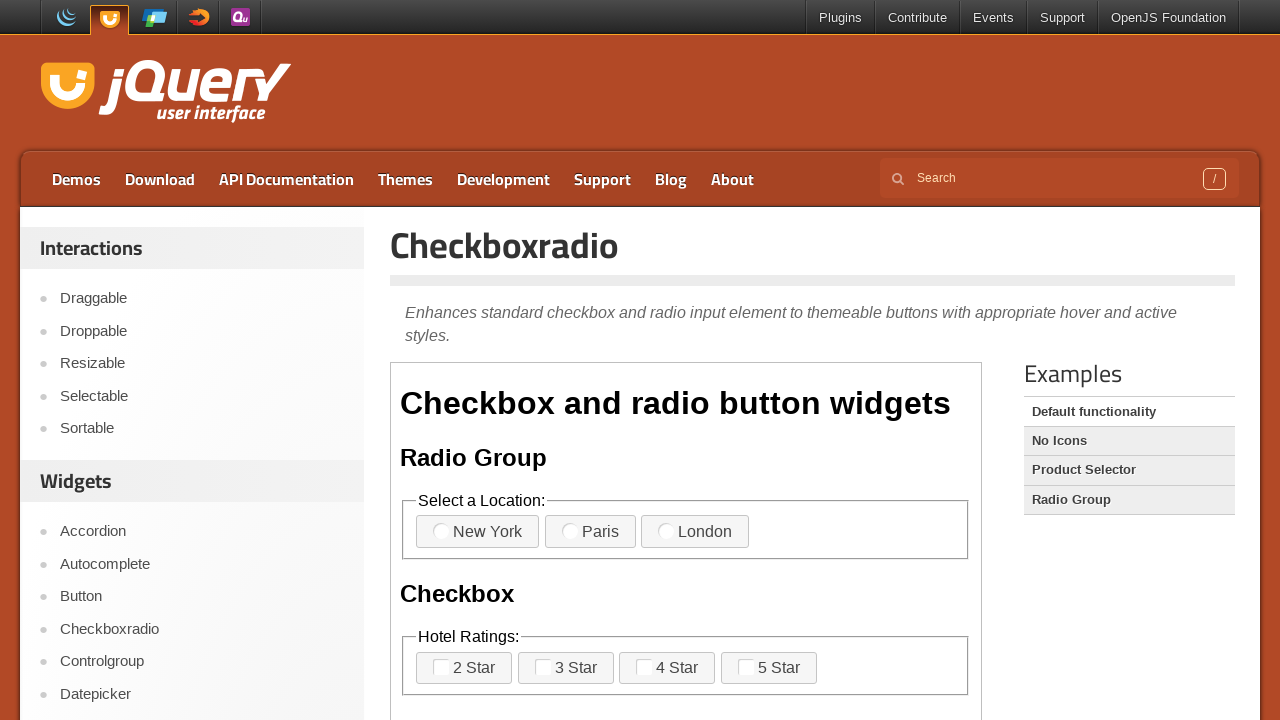

Clicked on radio button option 3 within the iframe at (695, 532) on iframe >> nth=0 >> internal:control=enter-frame >> label[for='radio-3']
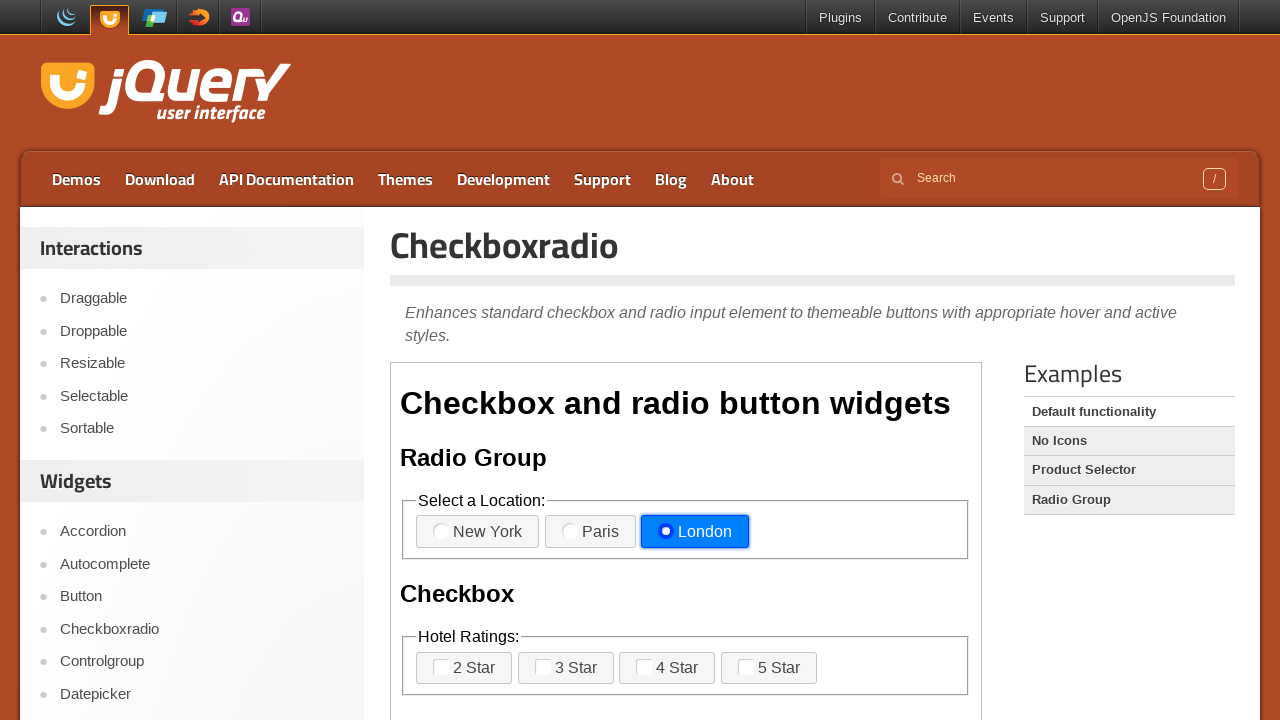

Clicked on the five star checkbox option within the iframe at (769, 668) on iframe >> nth=0 >> internal:control=enter-frame >> label[for='checkbox-4']
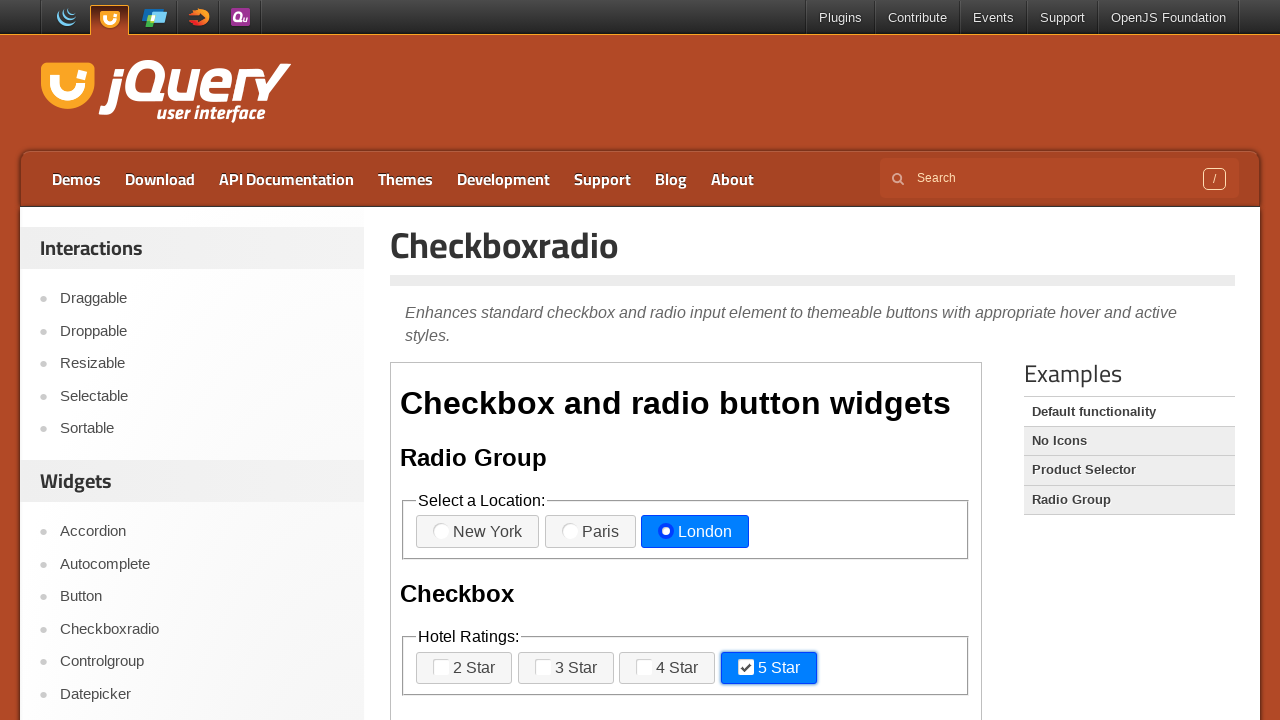

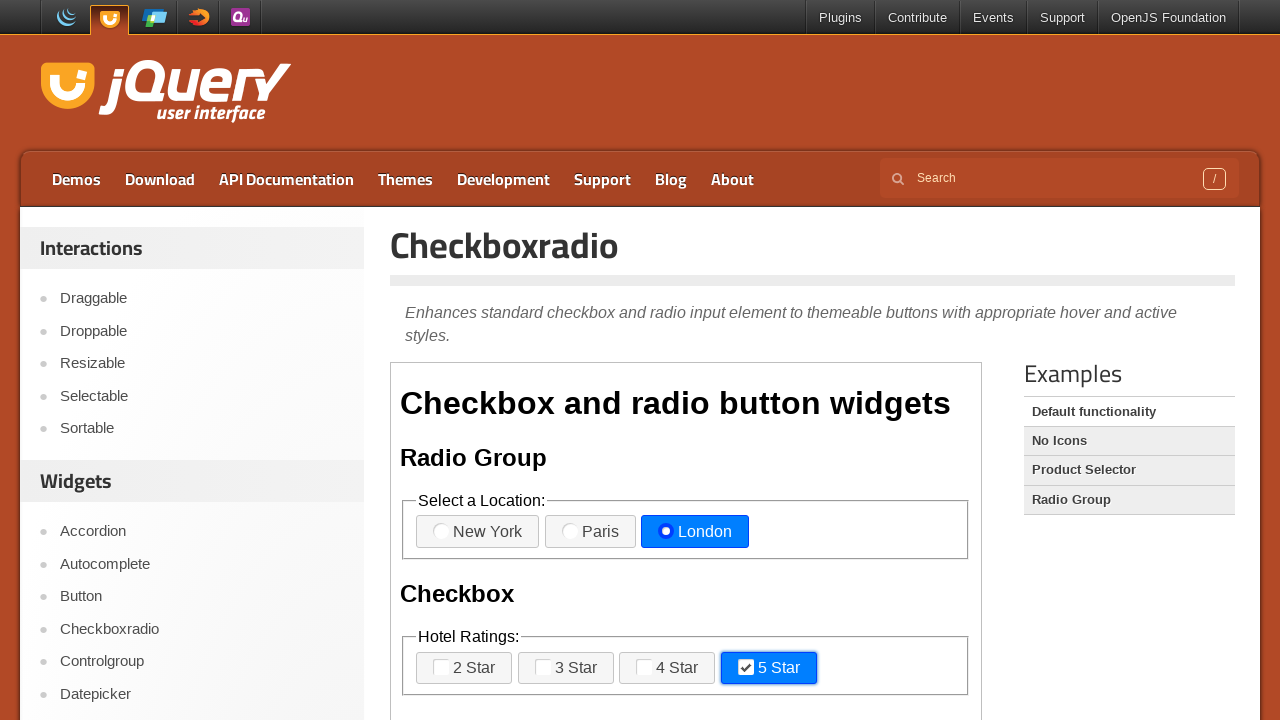